Tests advanced navigation patterns including redirects, back navigation, waiting for navigation events, and page reload on a test website.

Starting URL: https://the-internet.herokuapp.com/redirector

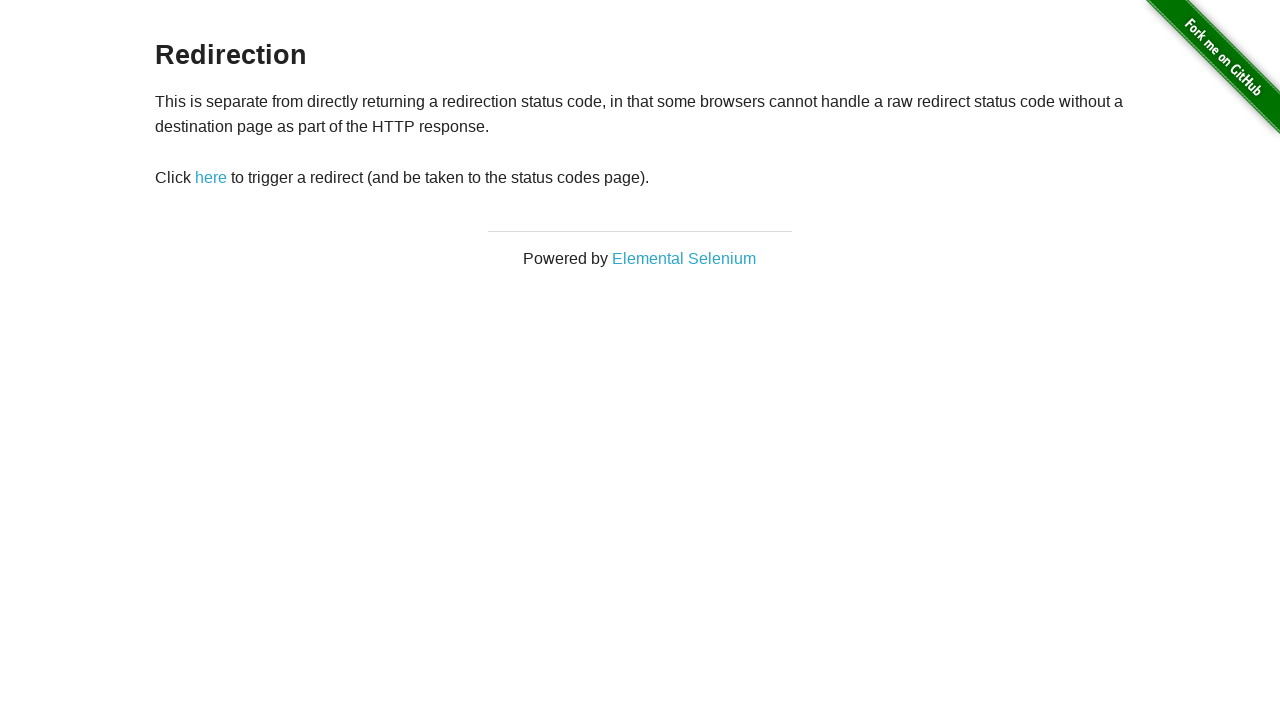

Clicked redirect link at (211, 178) on #redirect
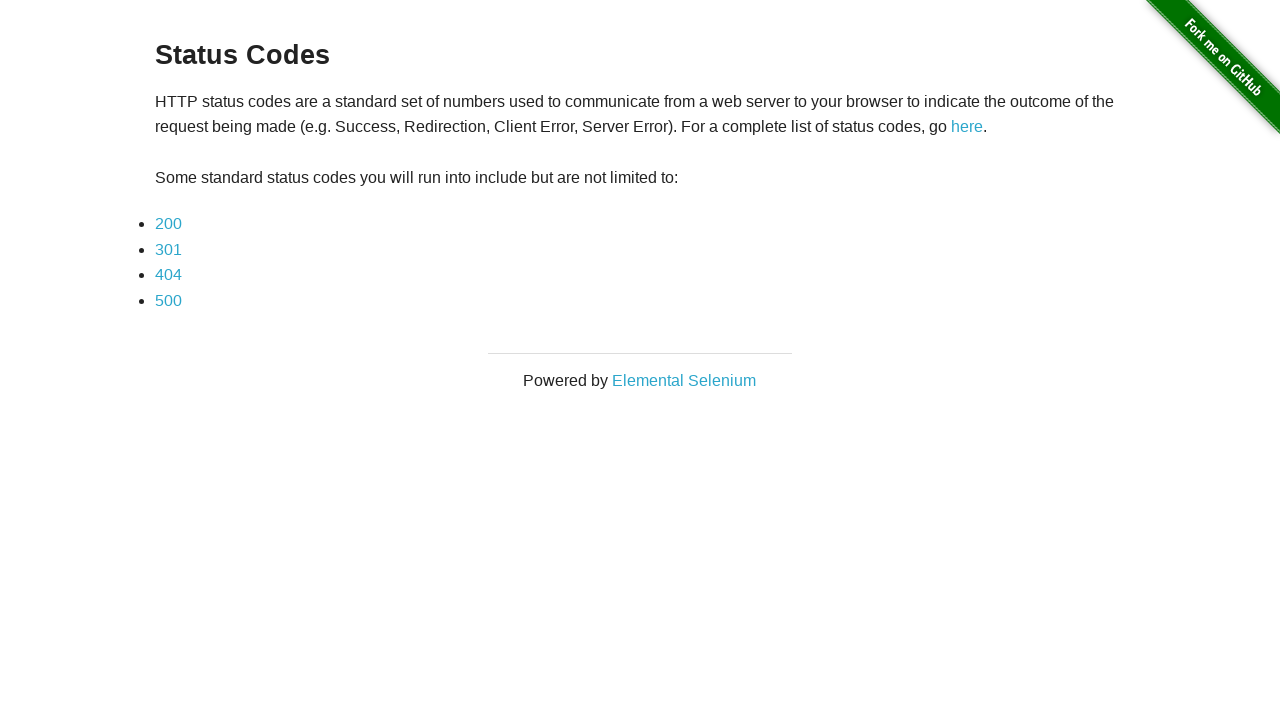

Waited for final redirected URL to load
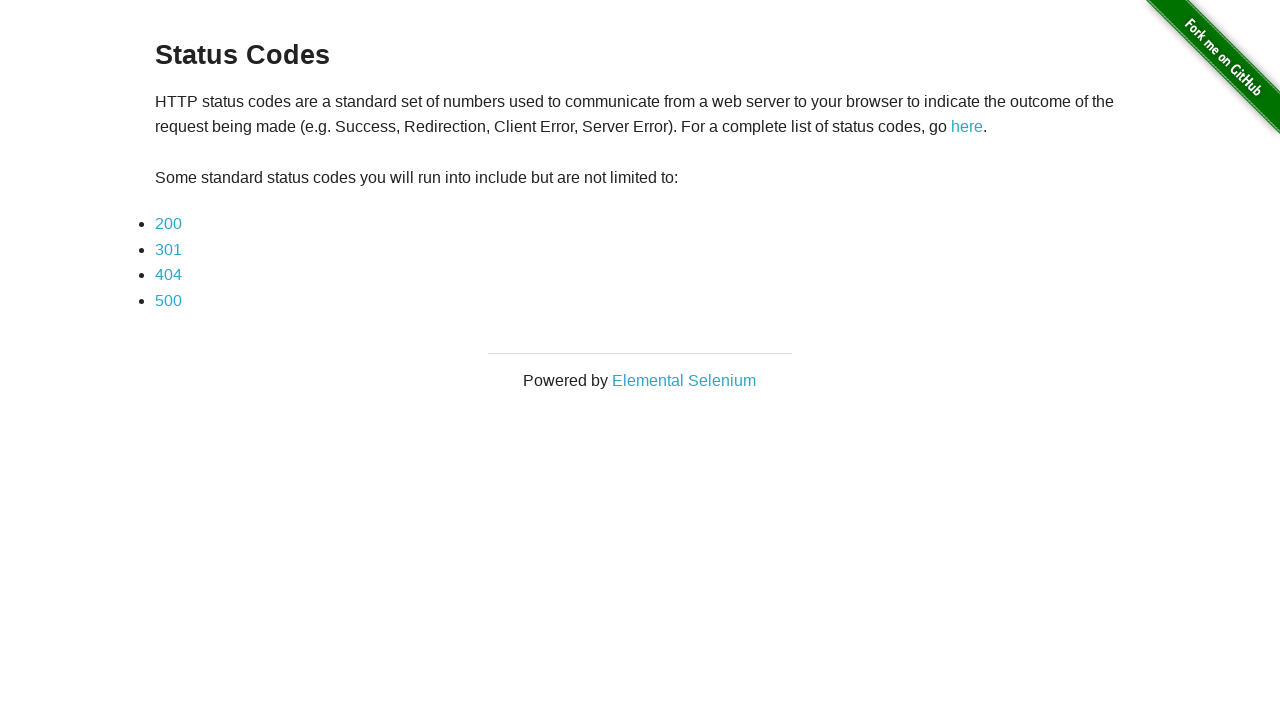

Navigated back to original redirector page
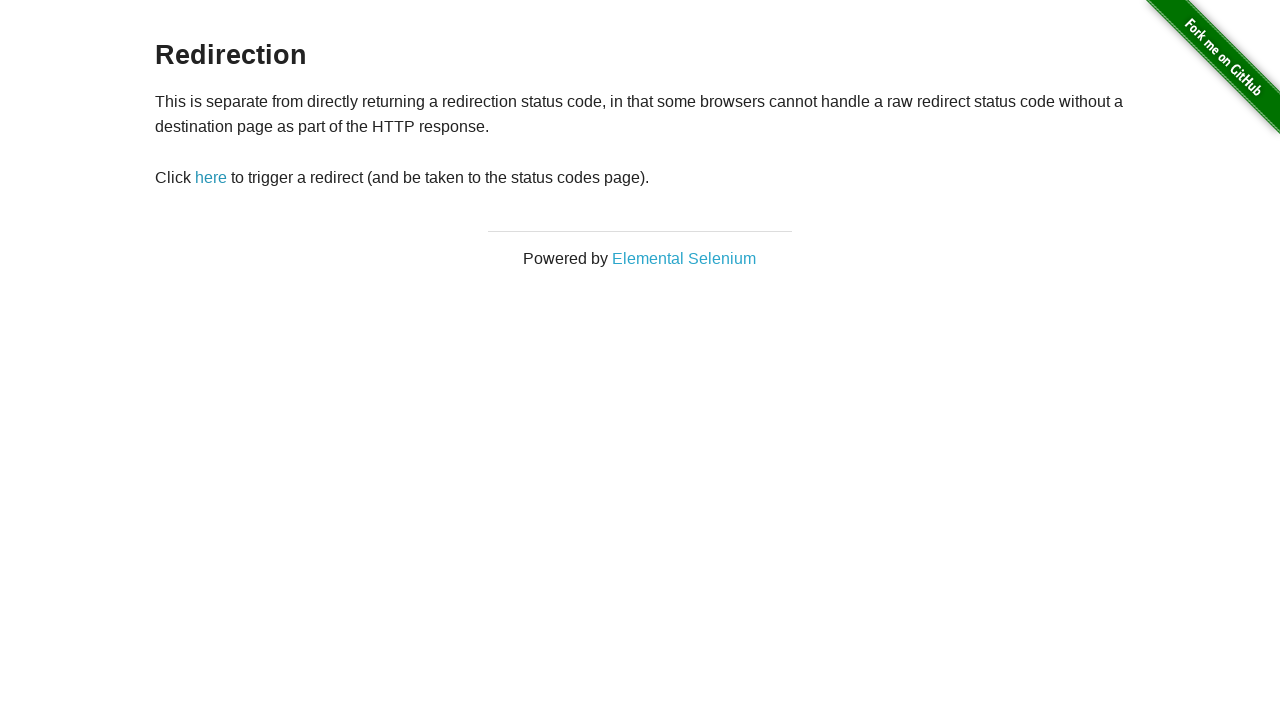

Navigated to main page
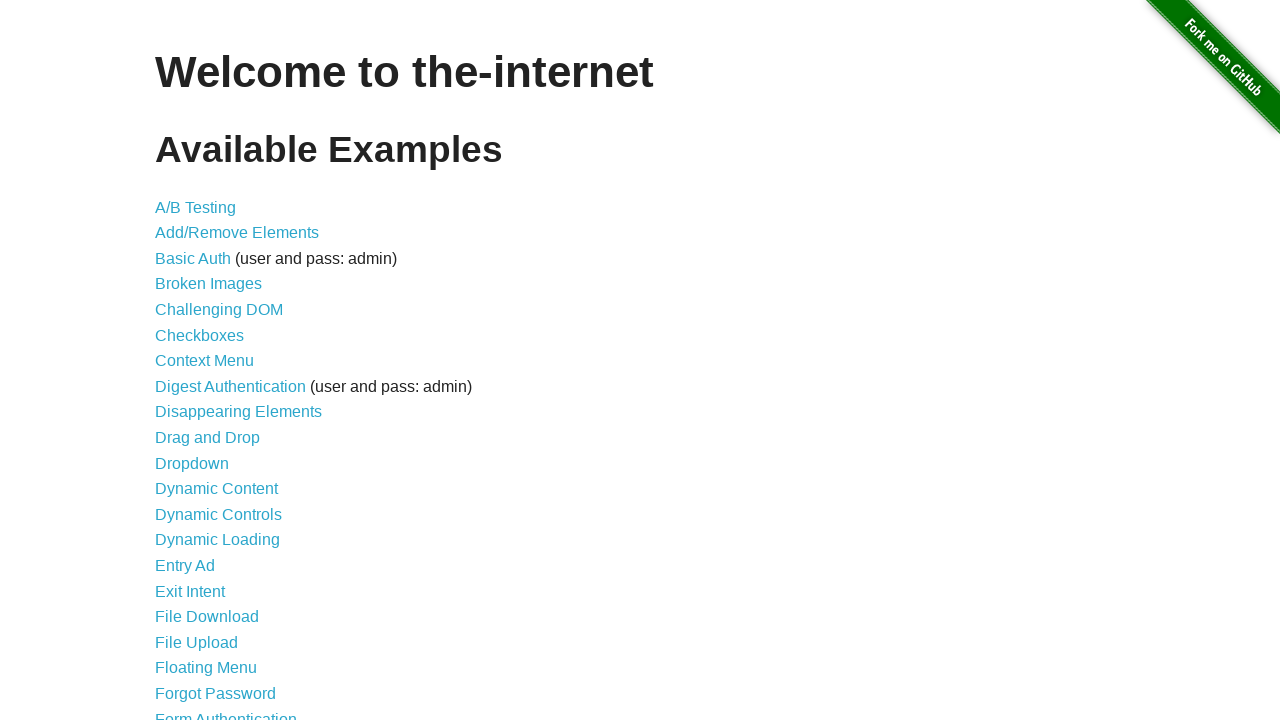

Waited for page to be fully loaded (networkidle)
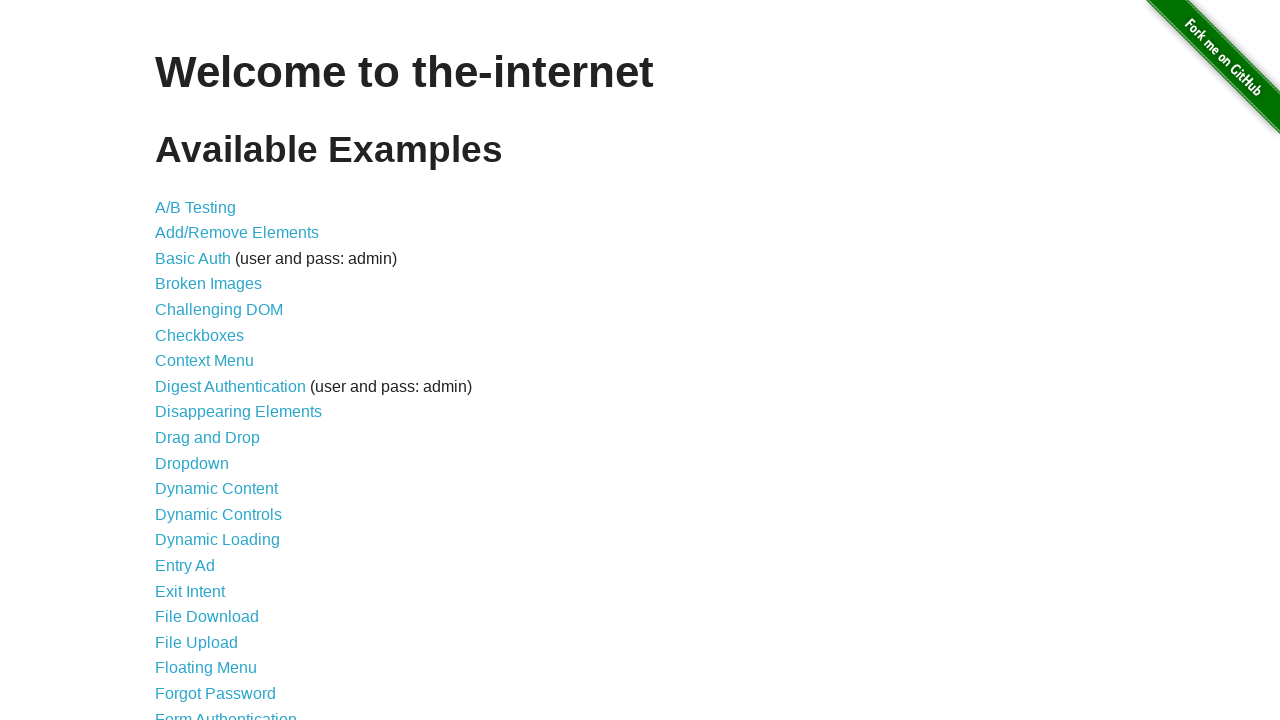

Reloaded page until DOM content loaded
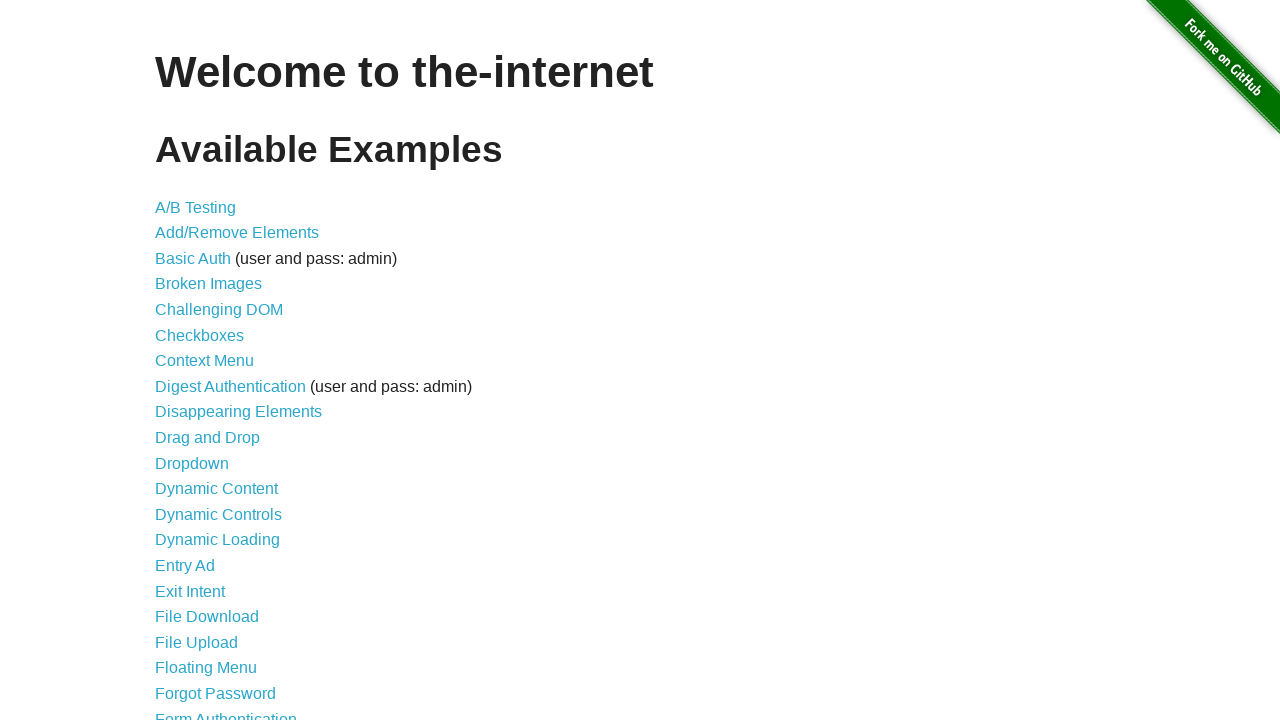

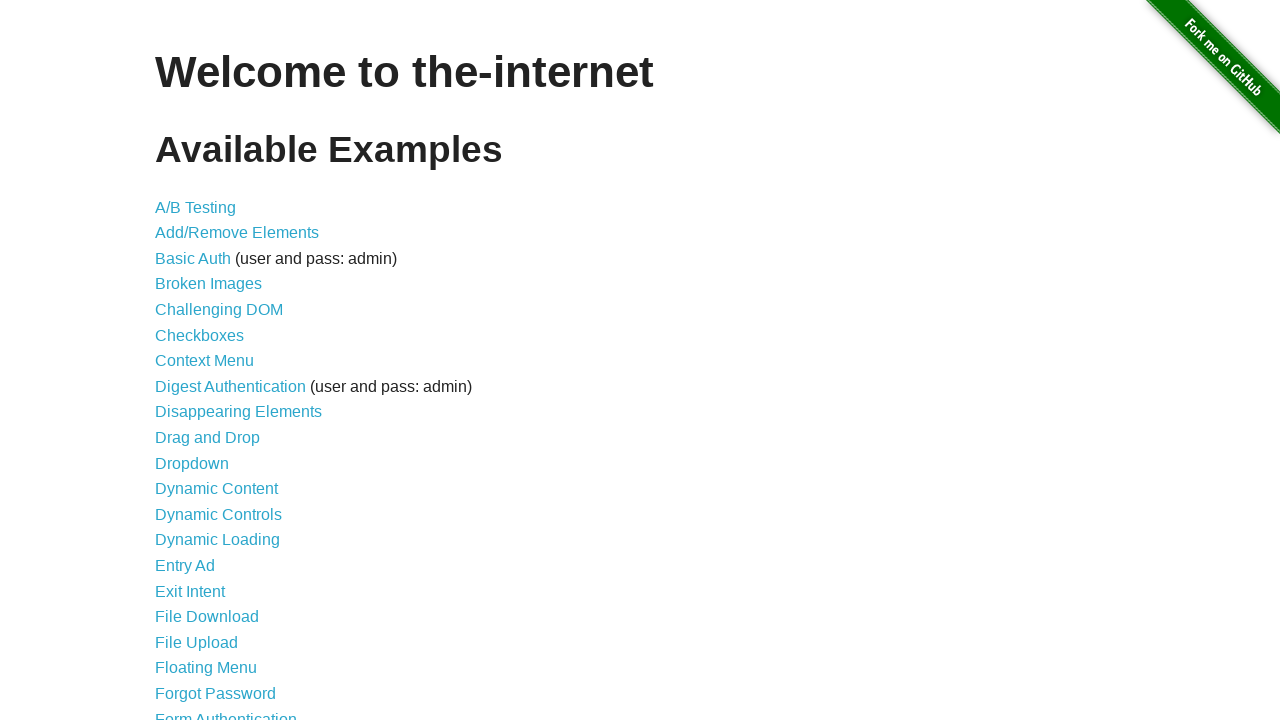